Tests an e-commerce flow by browsing products, selecting Selenium product, adding it to cart, navigating to cart, and modifying a quantity field

Starting URL: https://rahulshettyacademy.com/angularAppdemo/

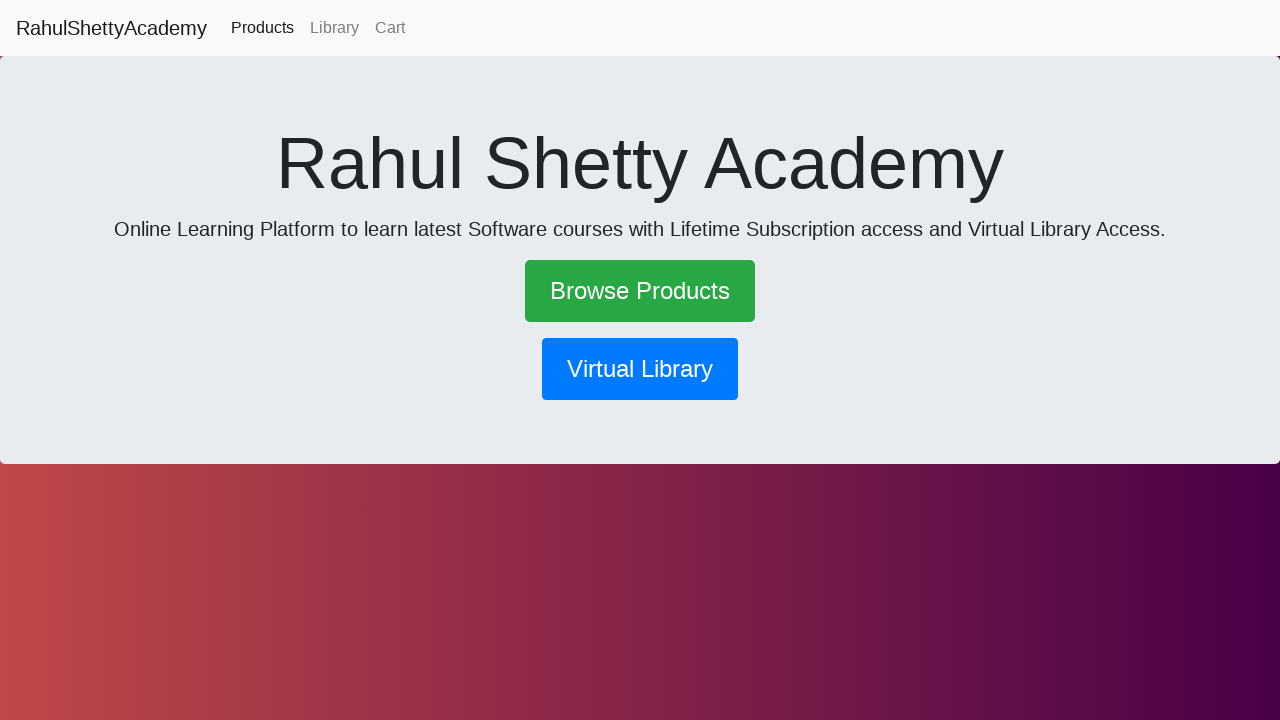

Clicked on Browse Products link at (640, 291) on text=Browse Products
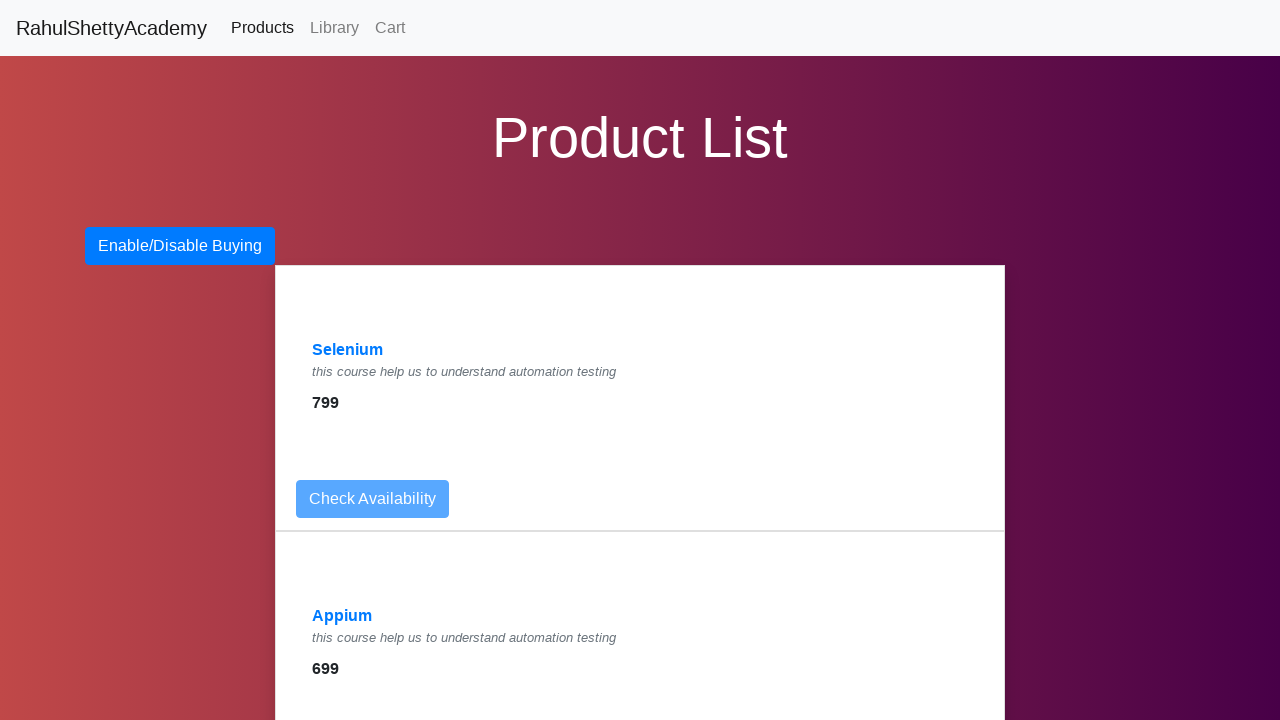

Clicked on Selenium product link at (348, 350) on text=Selenium
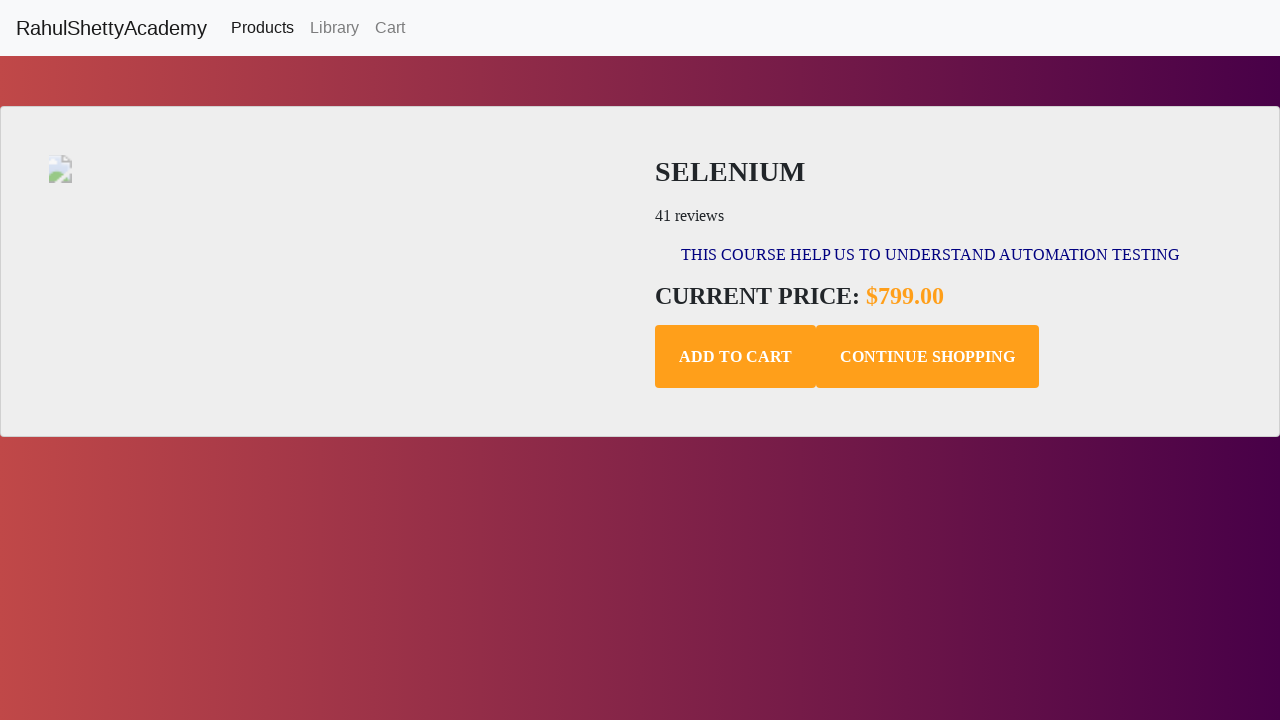

Clicked Add to Cart button at (736, 357) on .add-to-cart
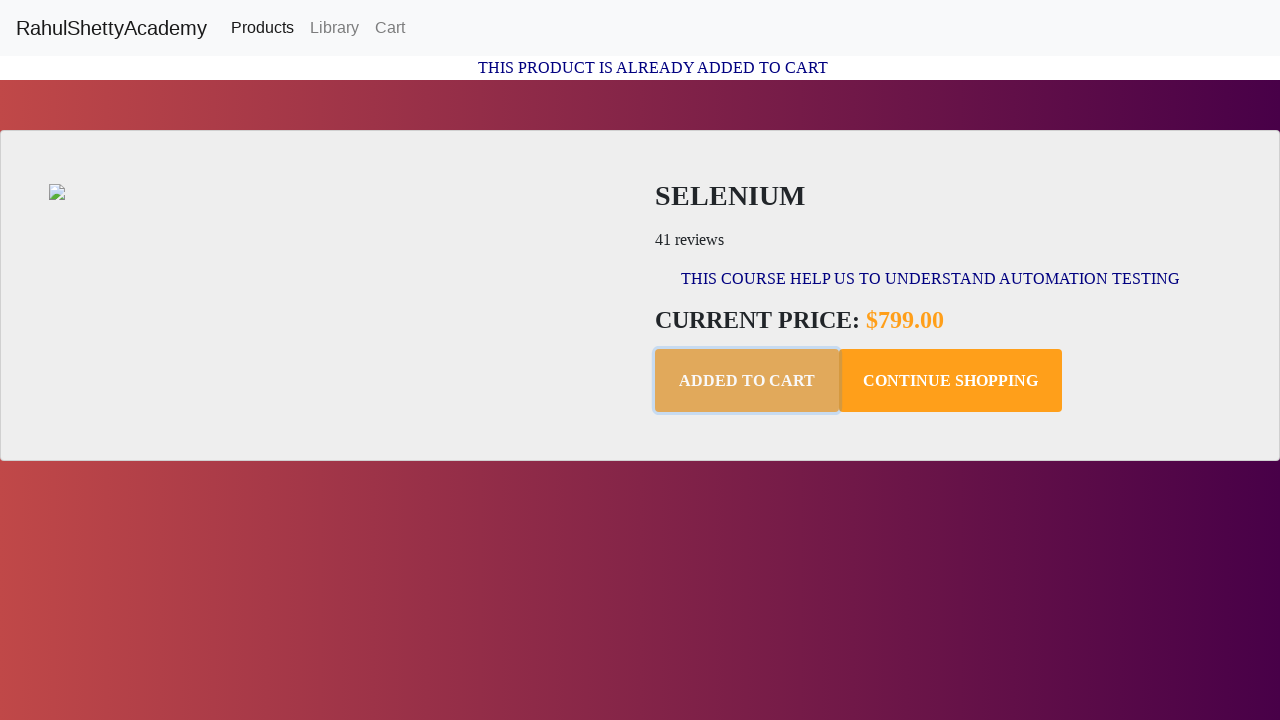

Navigated to Cart at (390, 28) on text=Cart
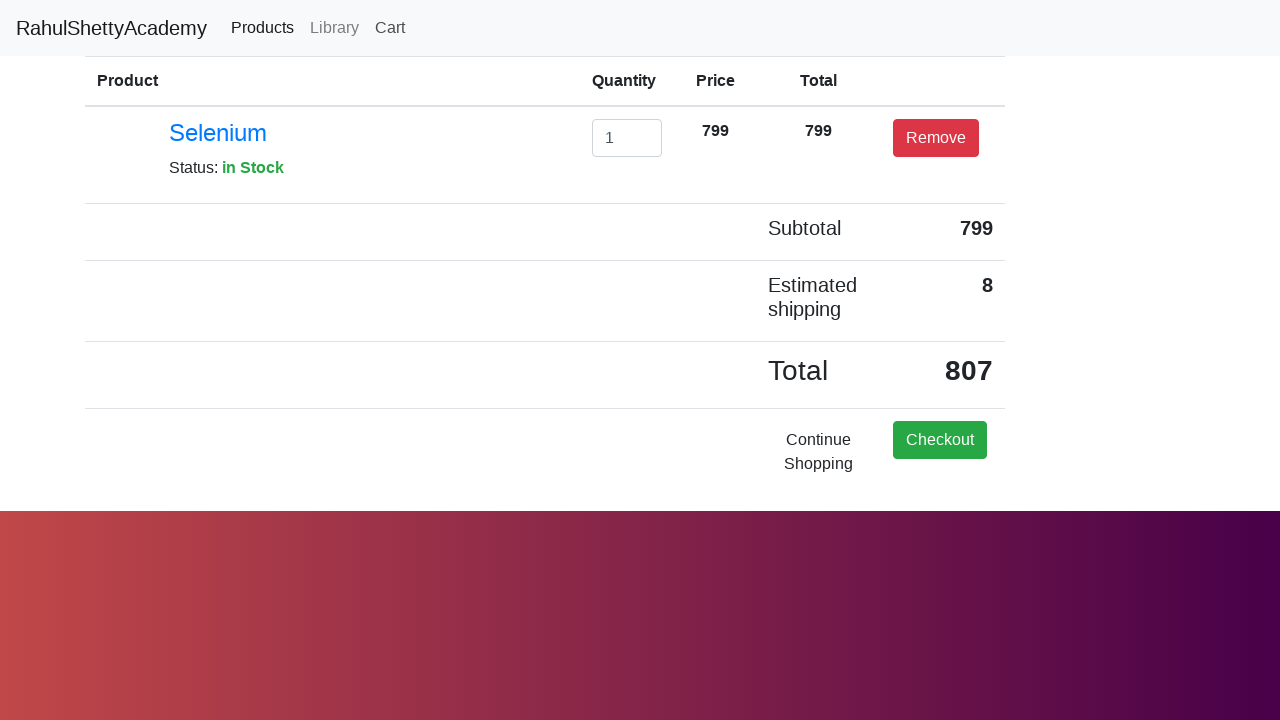

Cleared the quantity input field on #exampleInputEmail1
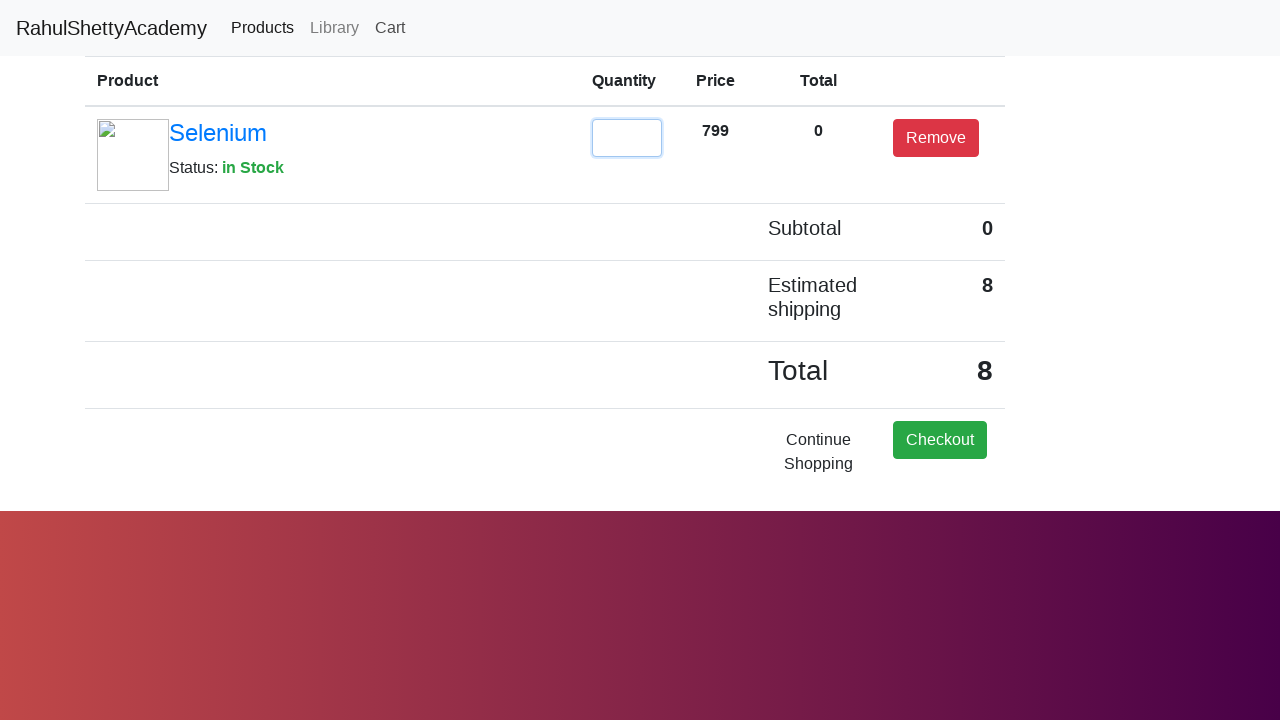

Entered quantity value of 2 in the input field on #exampleInputEmail1
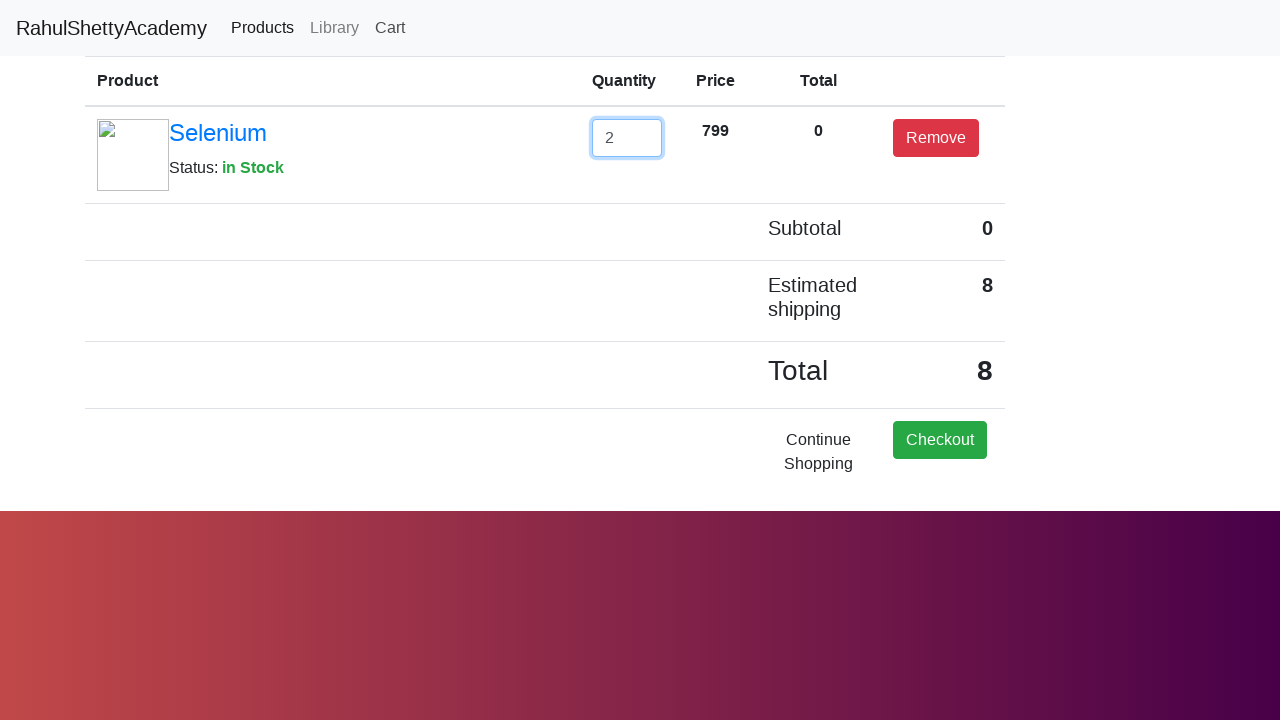

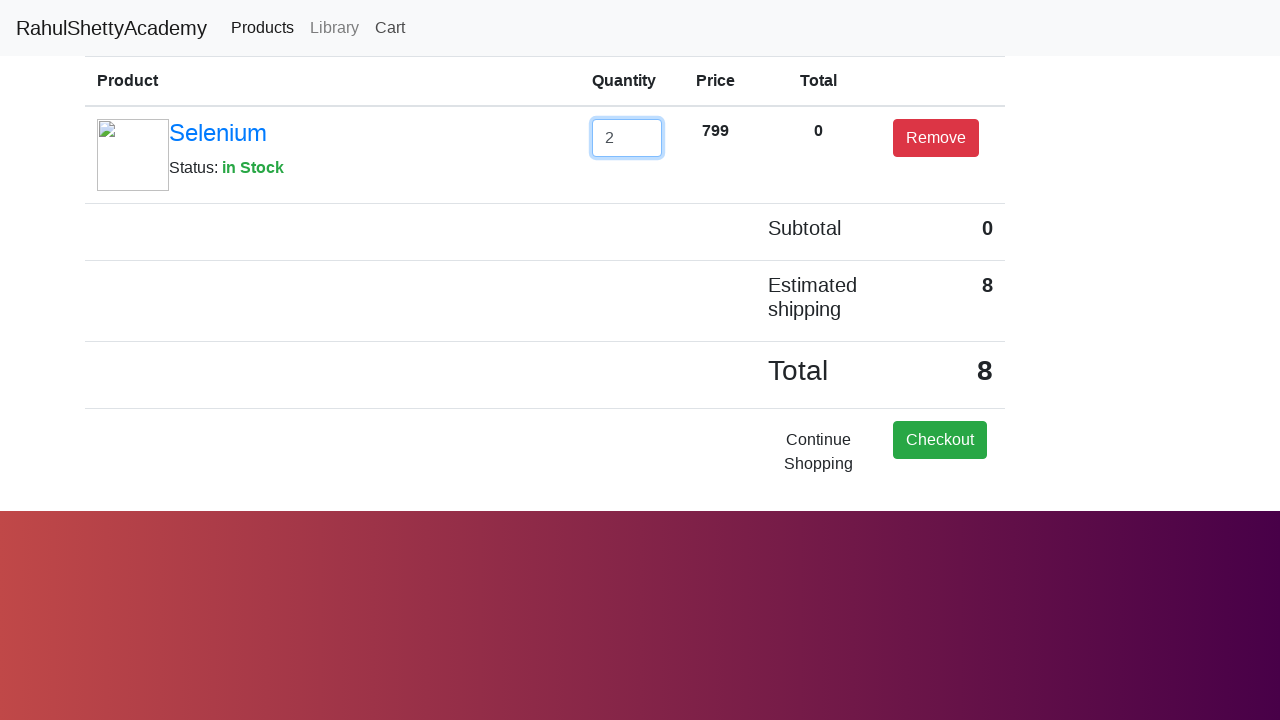